Tests a progress bar synchronization feature by entering a time value, starting the progress bar, and selecting an option from a dropdown after completion

Starting URL: https://demoapps.qspiders.com/ui?scenario=1

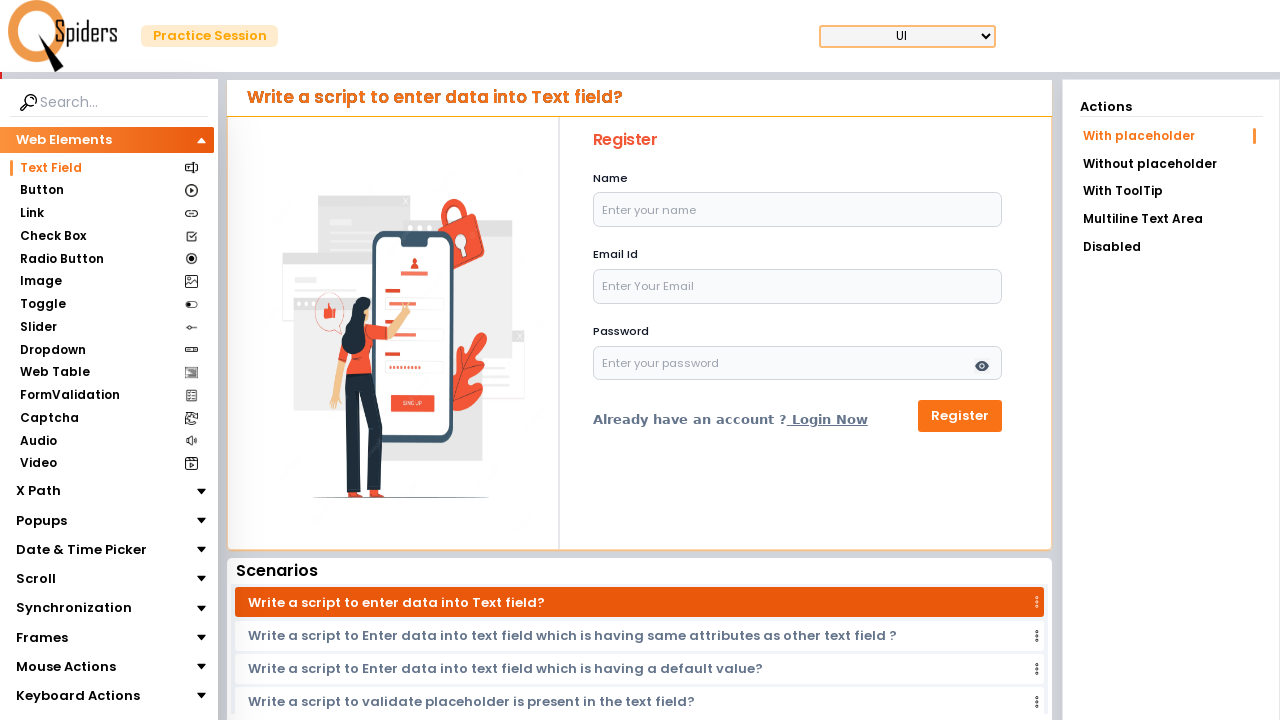

Clicked on Synchronization section at (74, 608) on xpath=//section[text()='Synchronization']
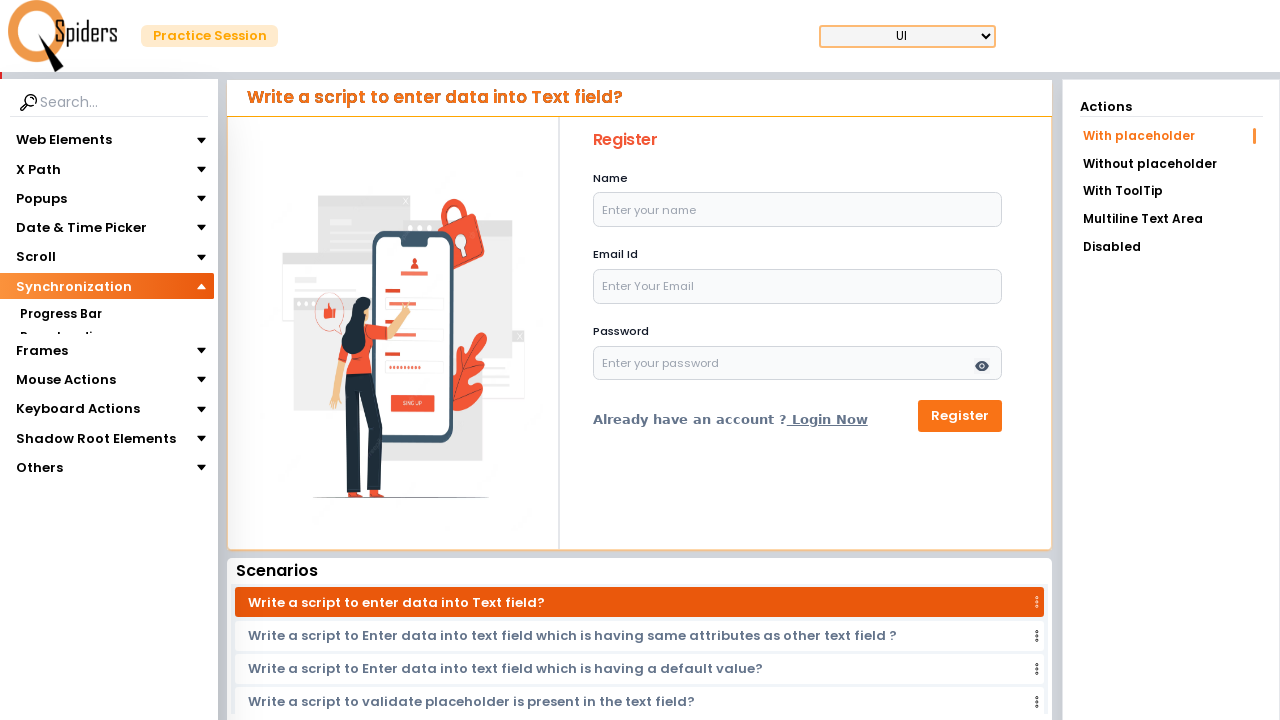

Clicked on Progress Bar section at (60, 314) on xpath=//section[text()='Progress Bar']
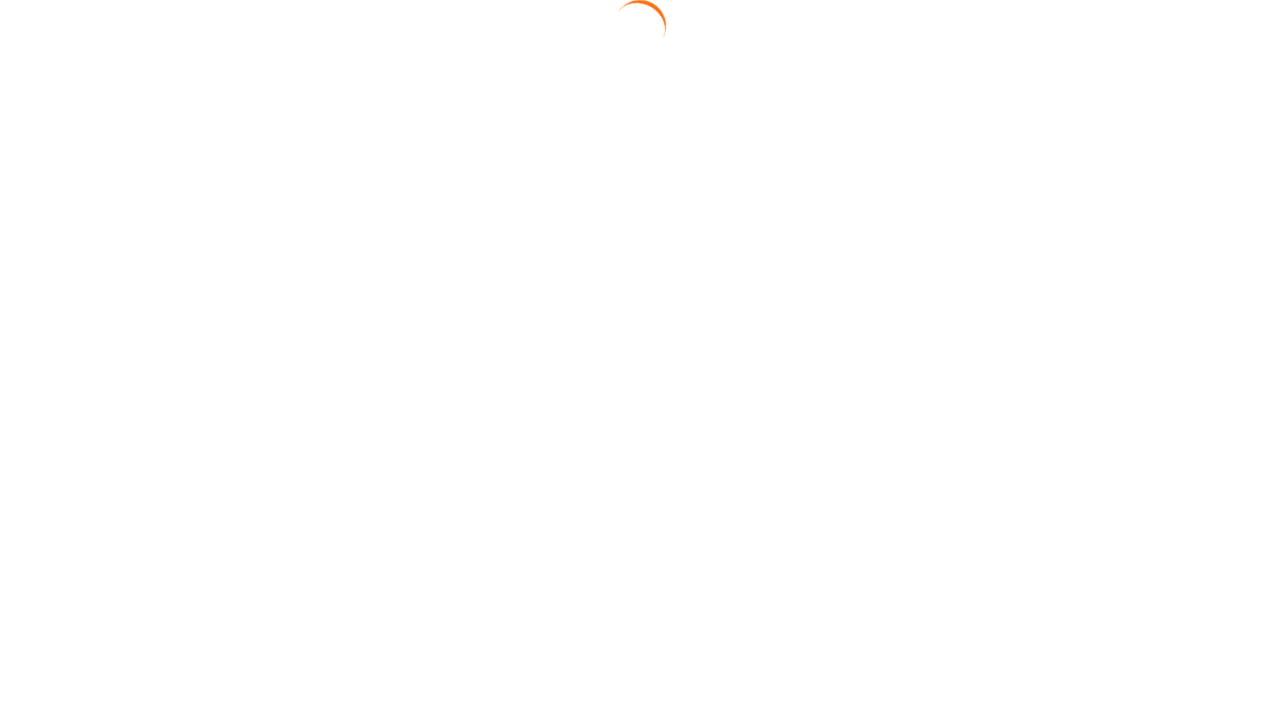

Clicked on 'With Element' link at (1171, 193) on xpath=//a[text()='With Element']
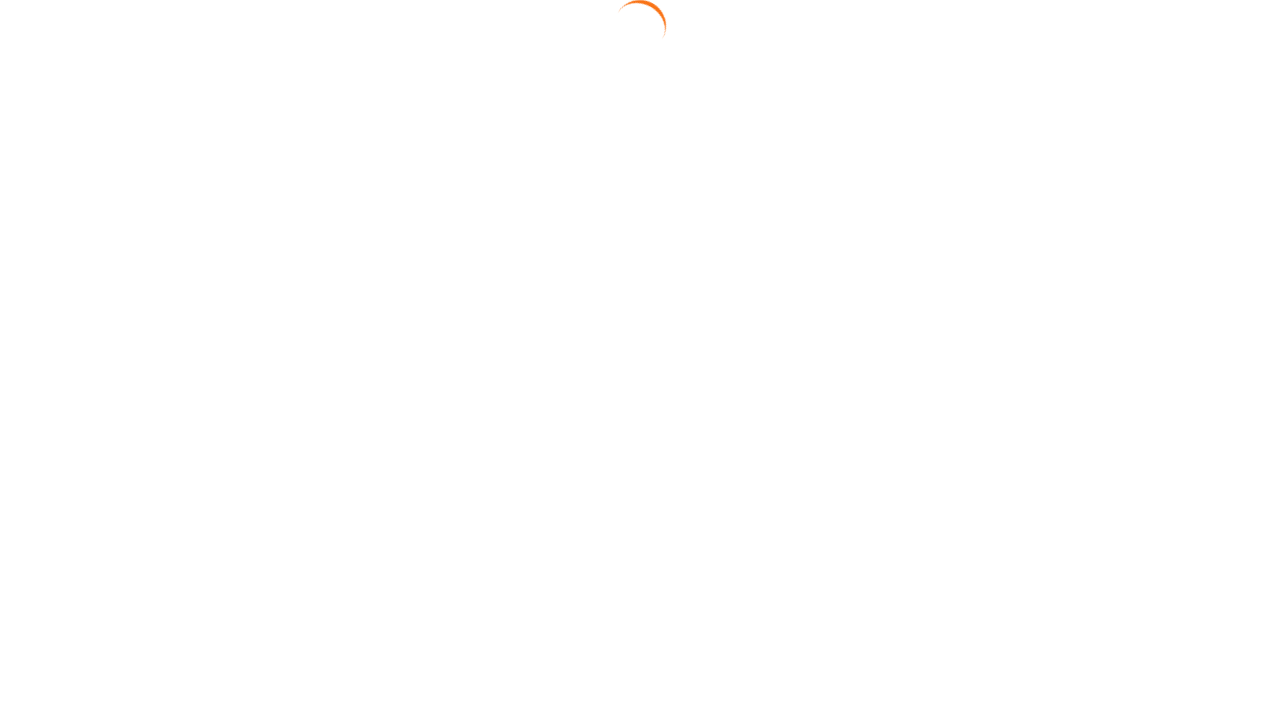

Entered 2 seconds in the time input field on //input[@type='text' and @placeholder='Enter time in seconds']
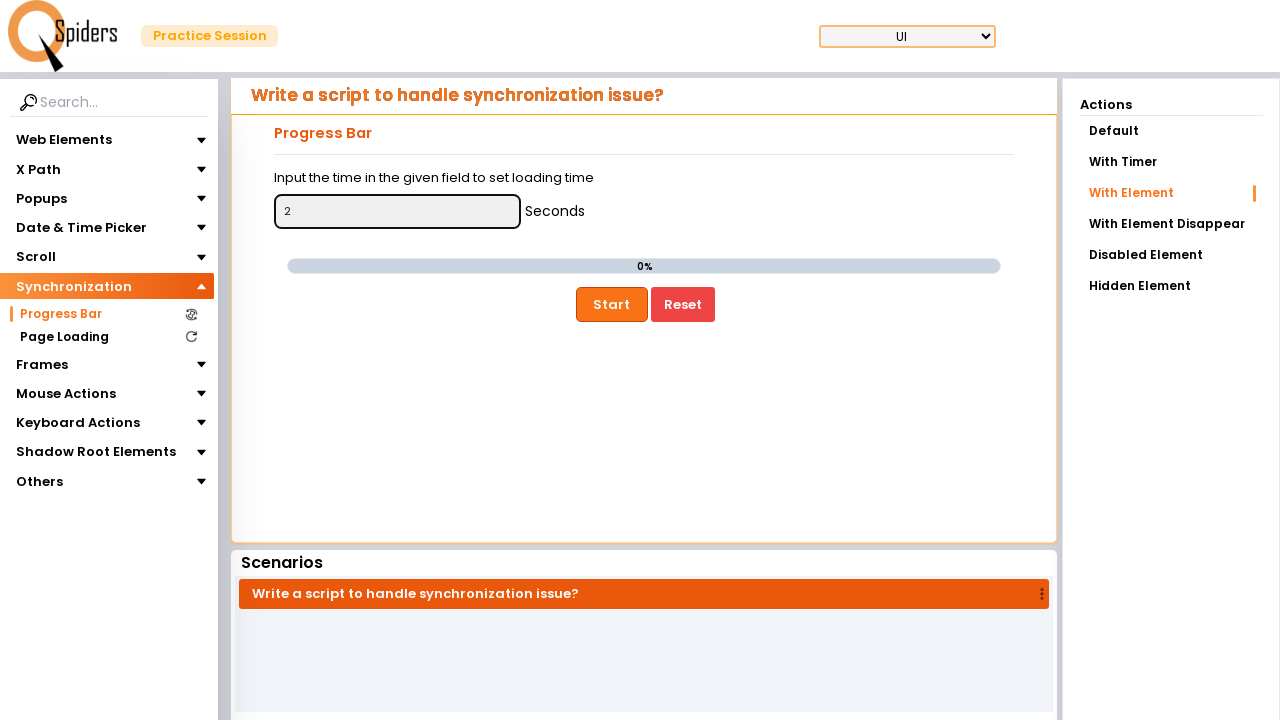

Clicked Start button to begin progress bar at (612, 304) on xpath=//button[text()='Start']
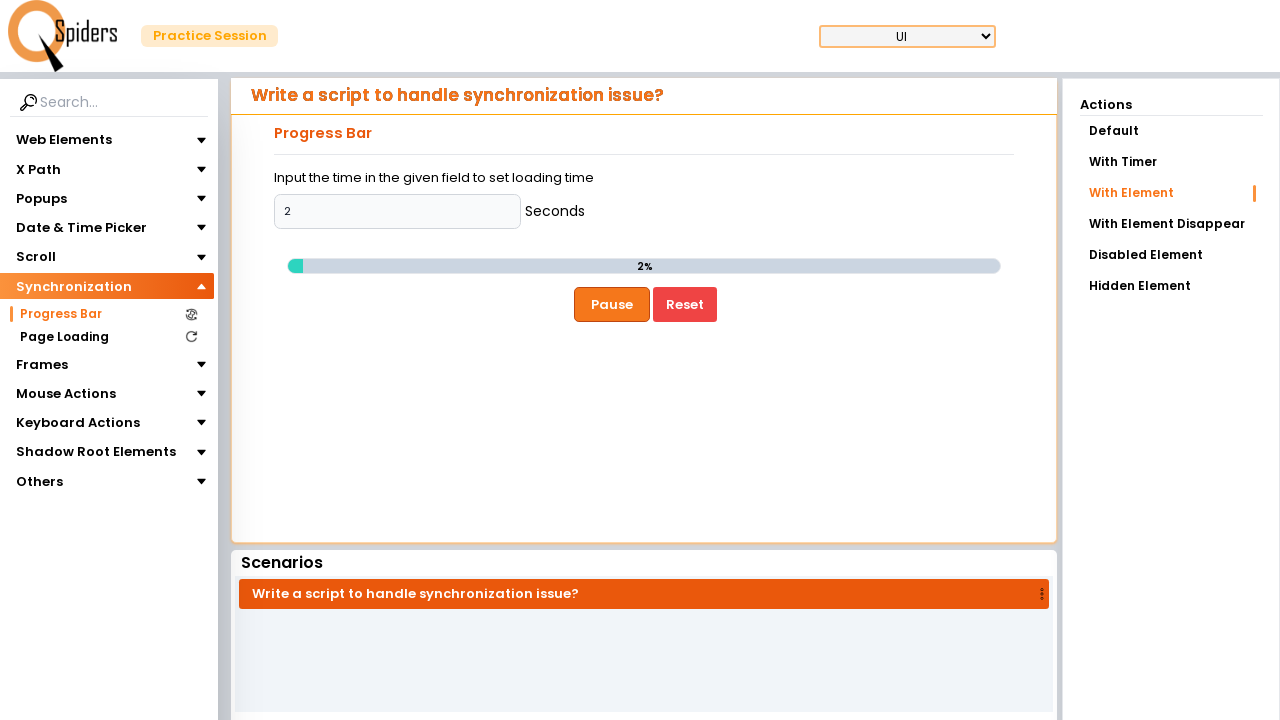

Progress bar completed and dropdown became available
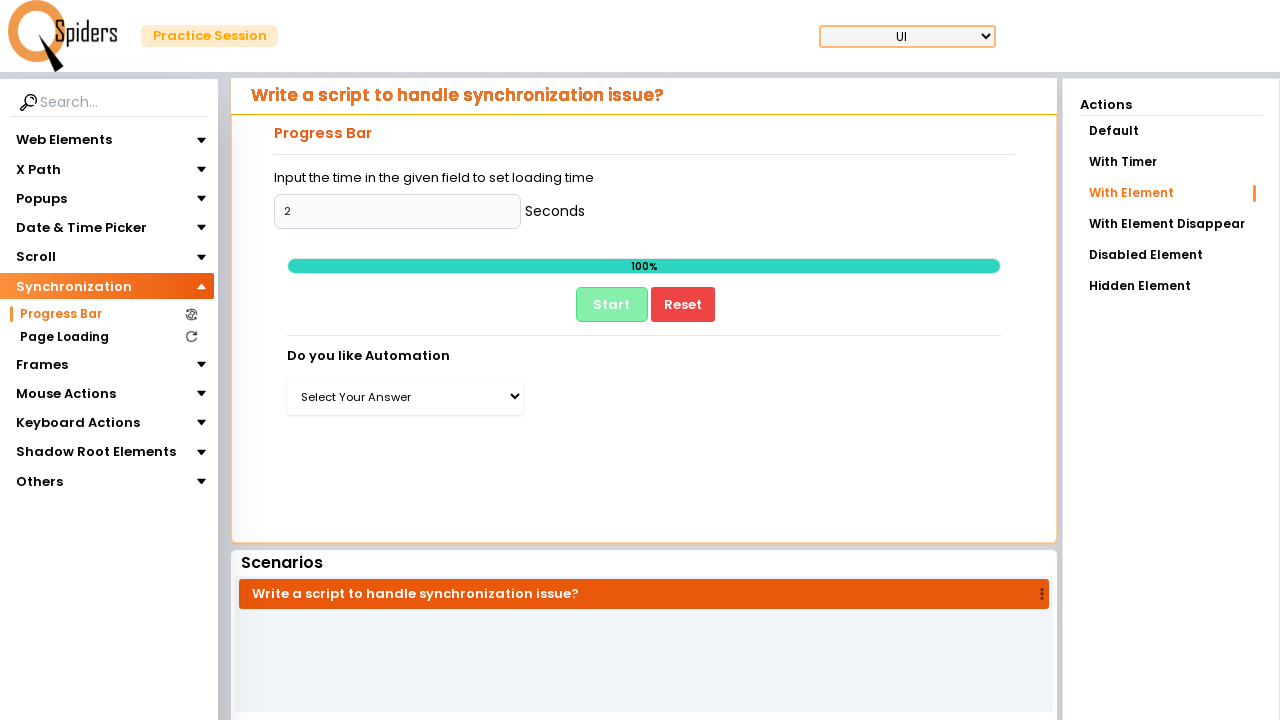

Selected second option from dropdown on //select[contains(@class,'border-0 px-3 py-3')]
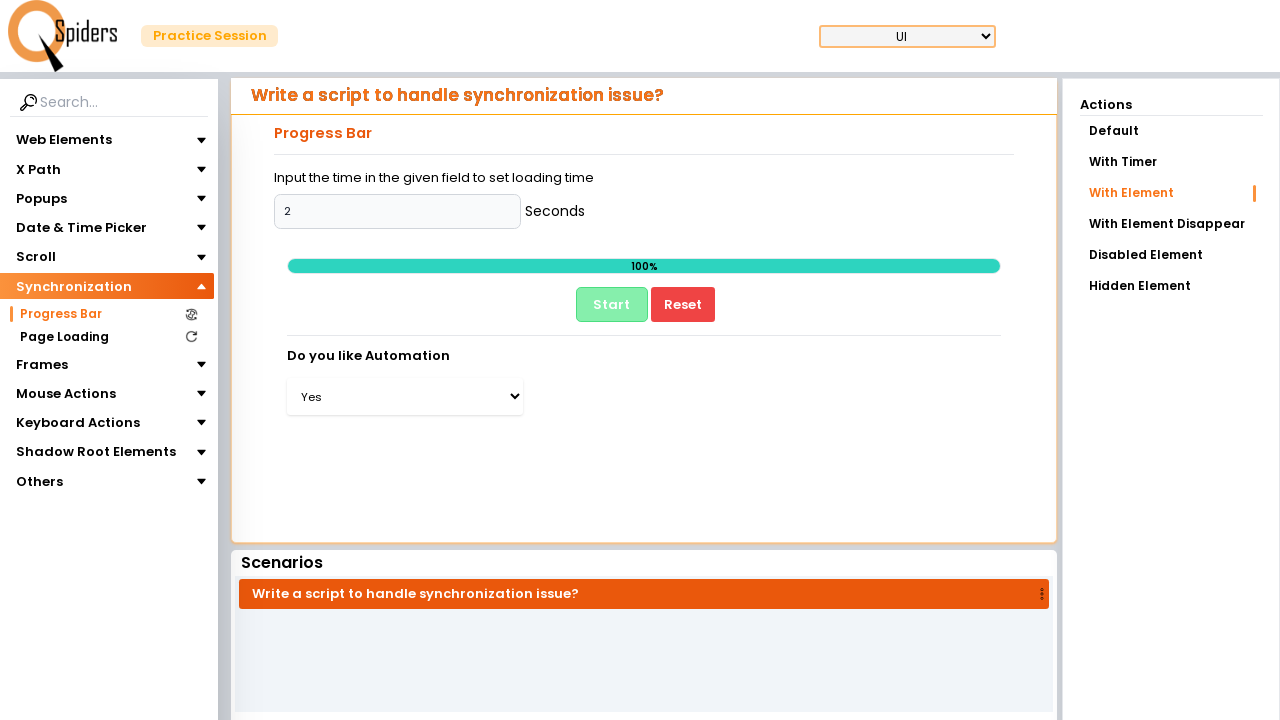

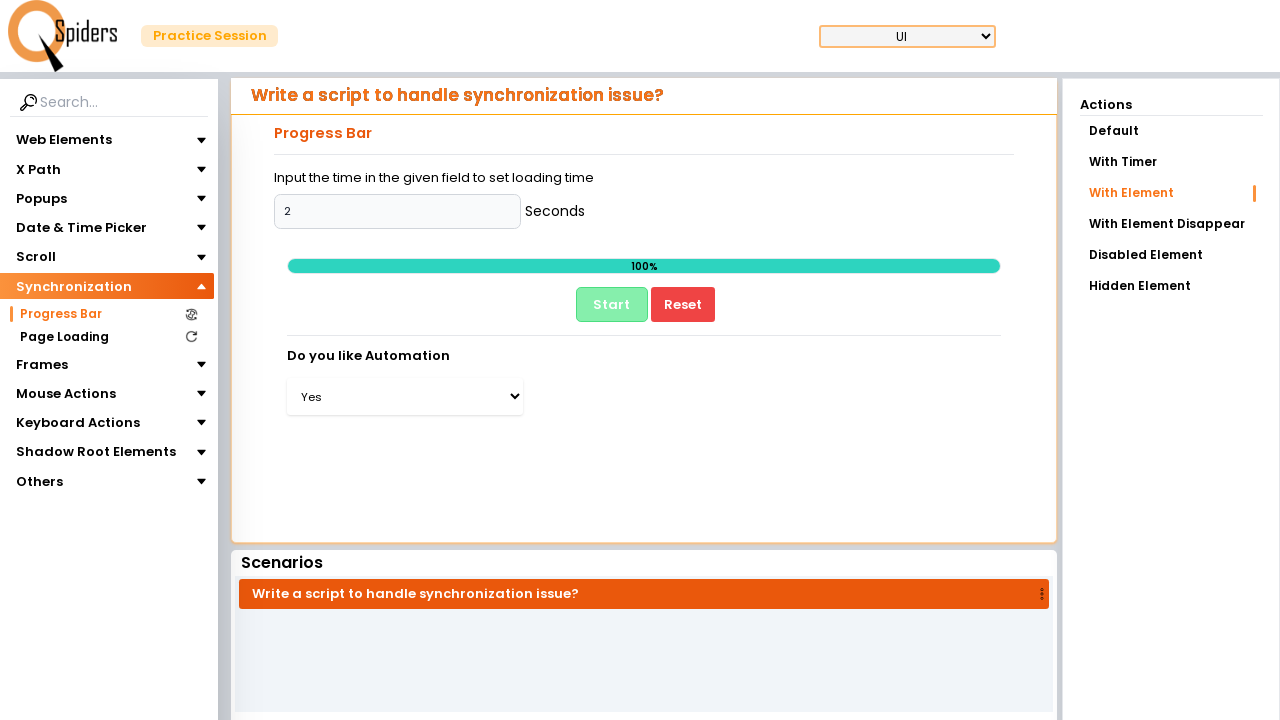